Navigates to OrangeHRM demo site and verifies the page loads correctly

Starting URL: https://opensource-demo.orangehrmlive.com/

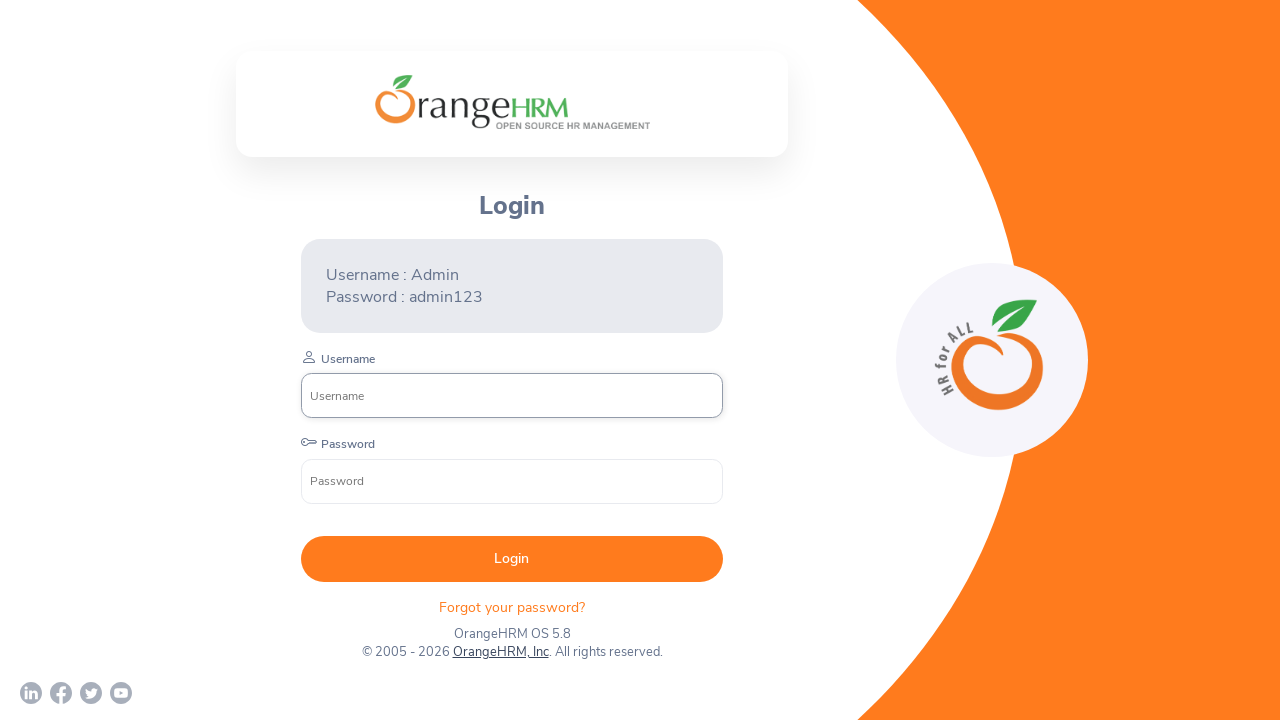

Waited 1 second for page to fully load
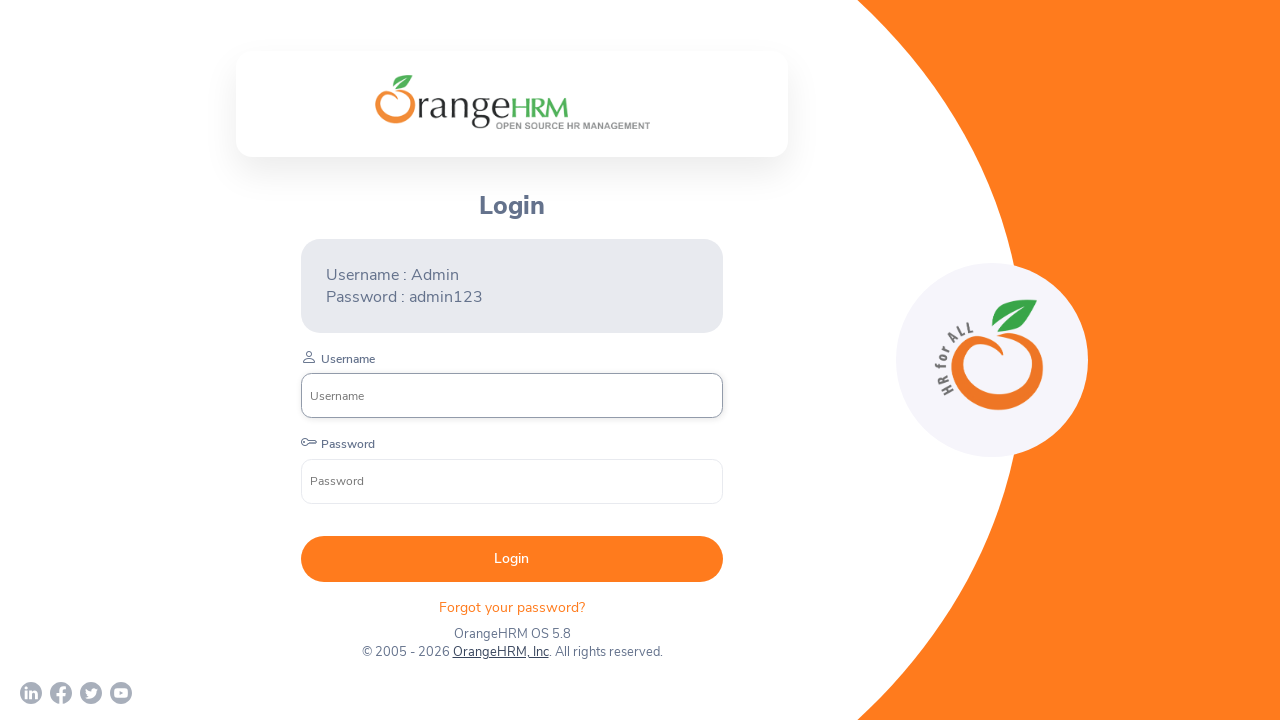

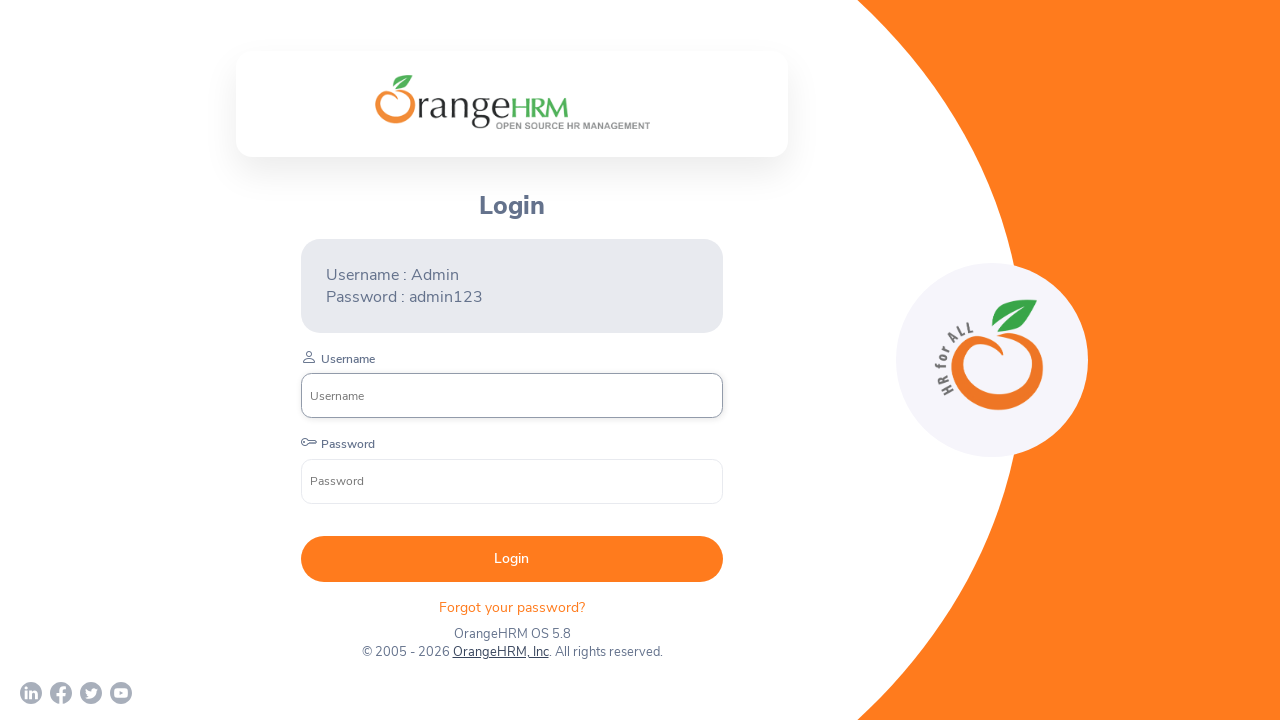